Tests firstName field validation with emojis and mixed case characters

Starting URL: https://buggy.justtestit.org/register

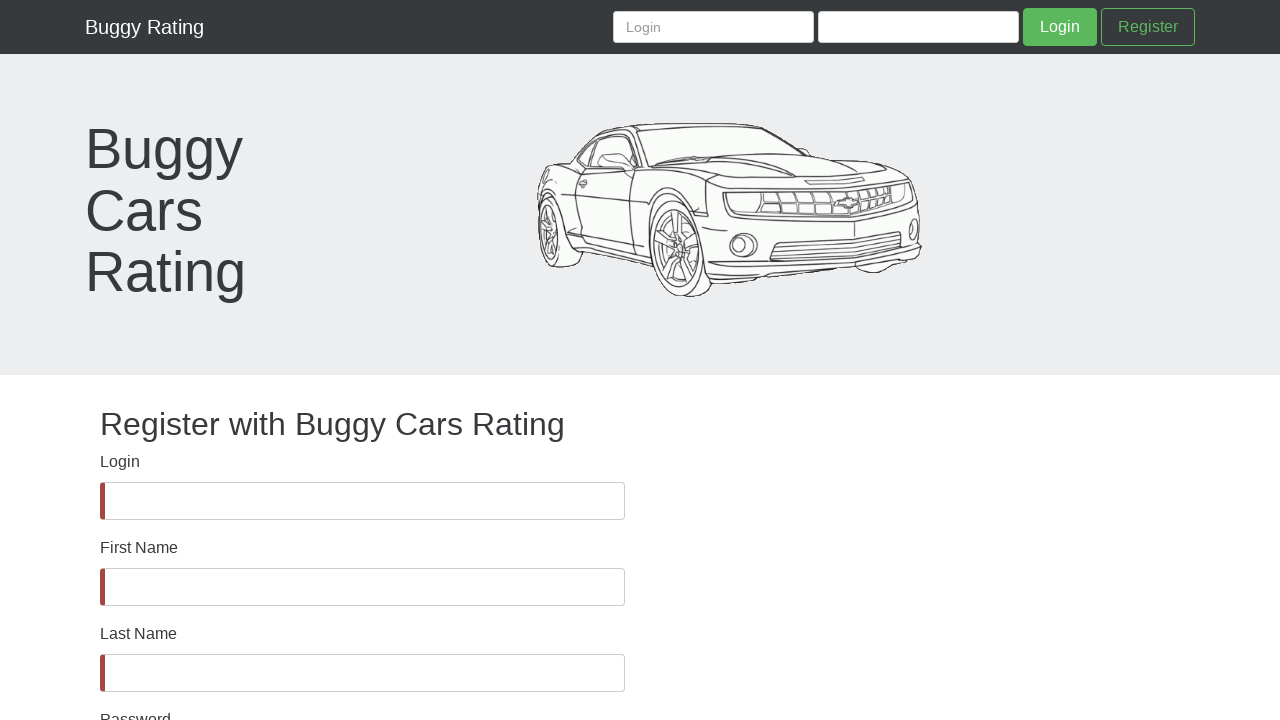

firstName field is visible
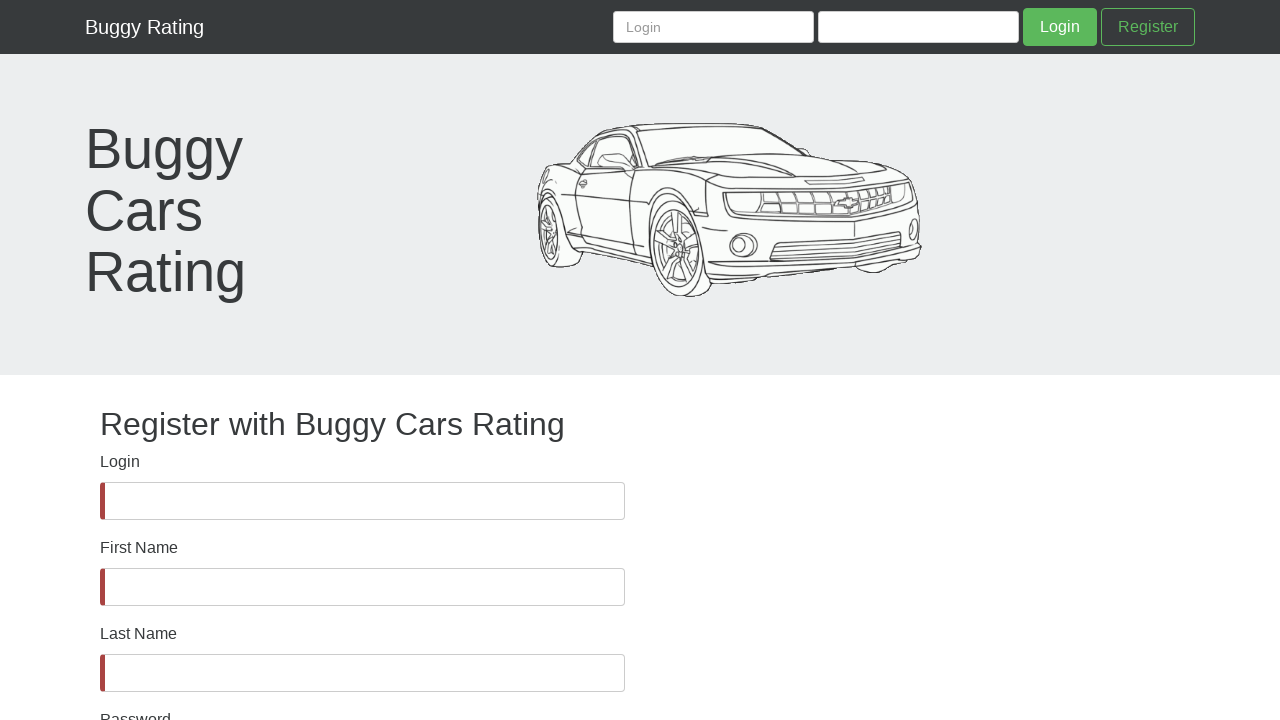

Filled firstName field with emojis and mixed case characters (less than 50) on #firstName
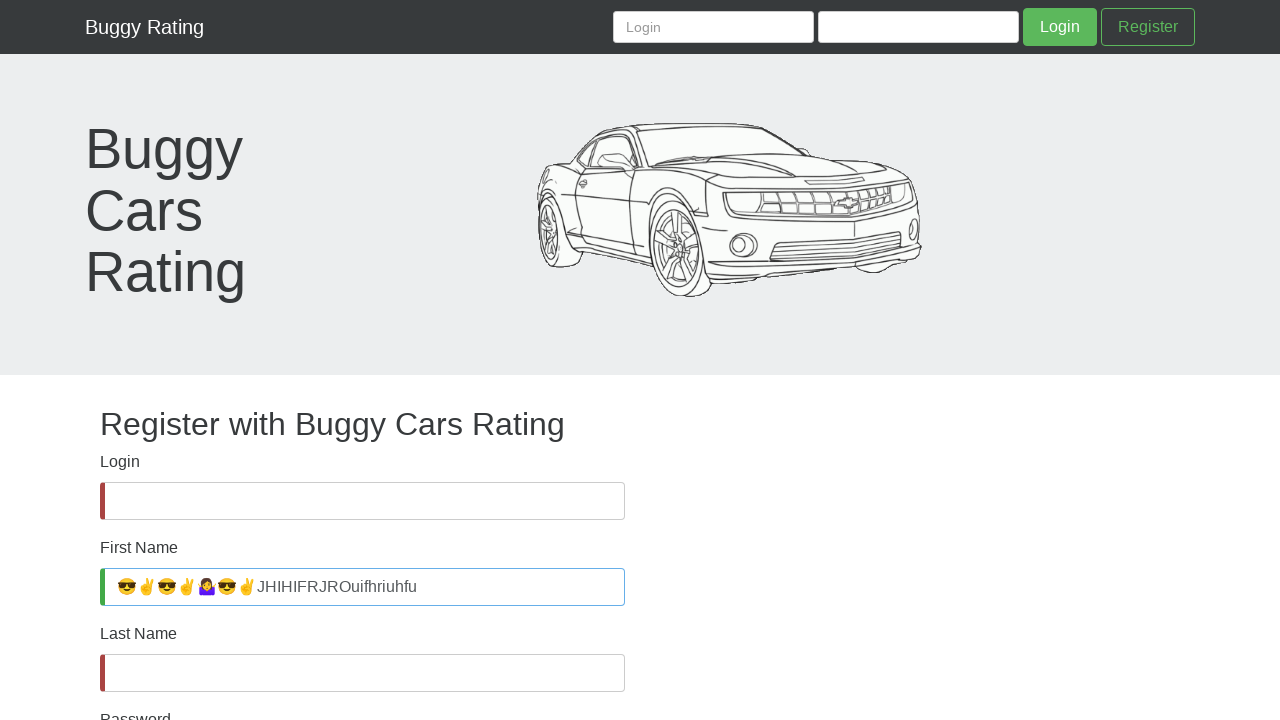

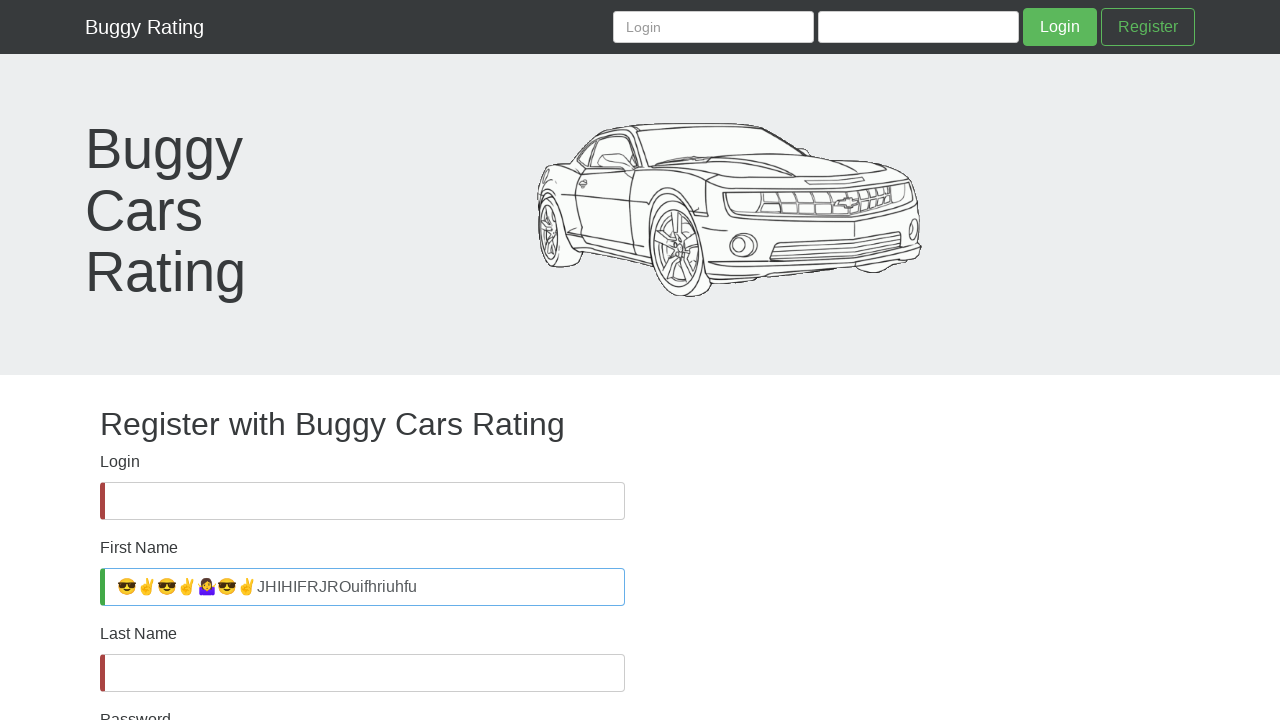